Navigates to the OrangeHRM demo site and waits for the page to load, verifying the page is accessible.

Starting URL: https://opensource-demo.orangehrmlive.com/

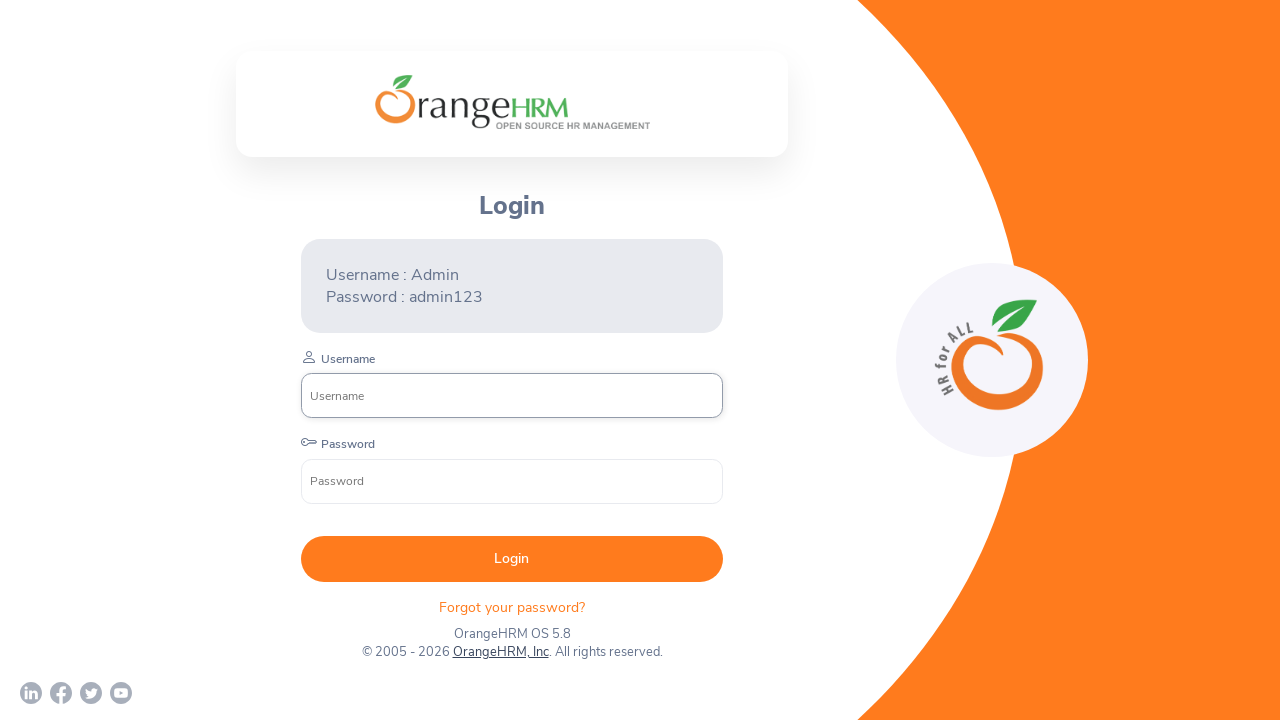

Waited for page to reach domcontentloaded state
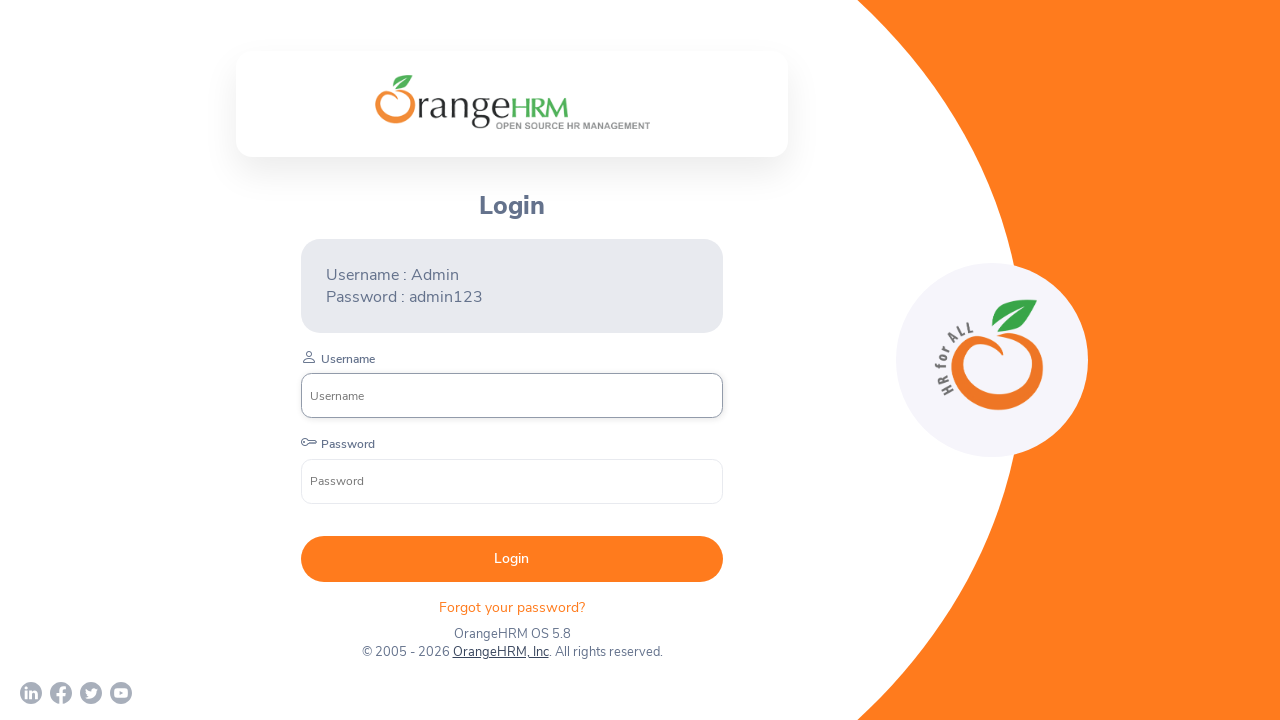

Verified username input field is visible on login page
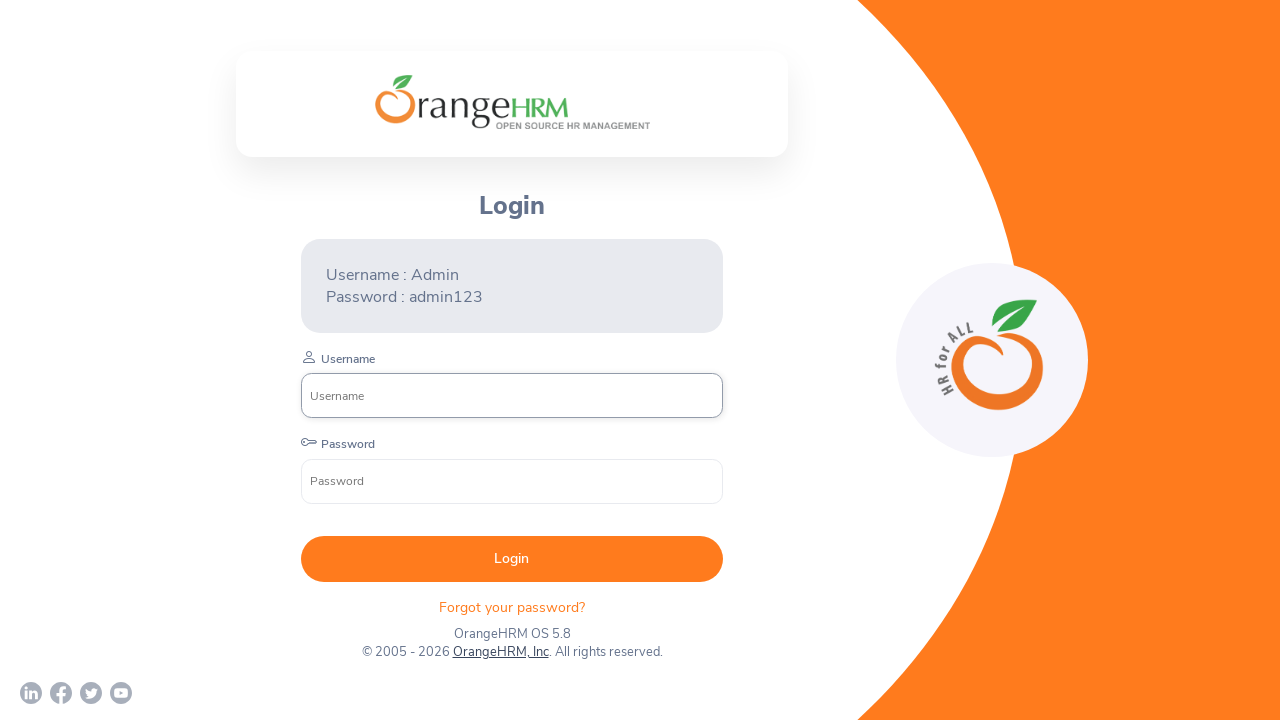

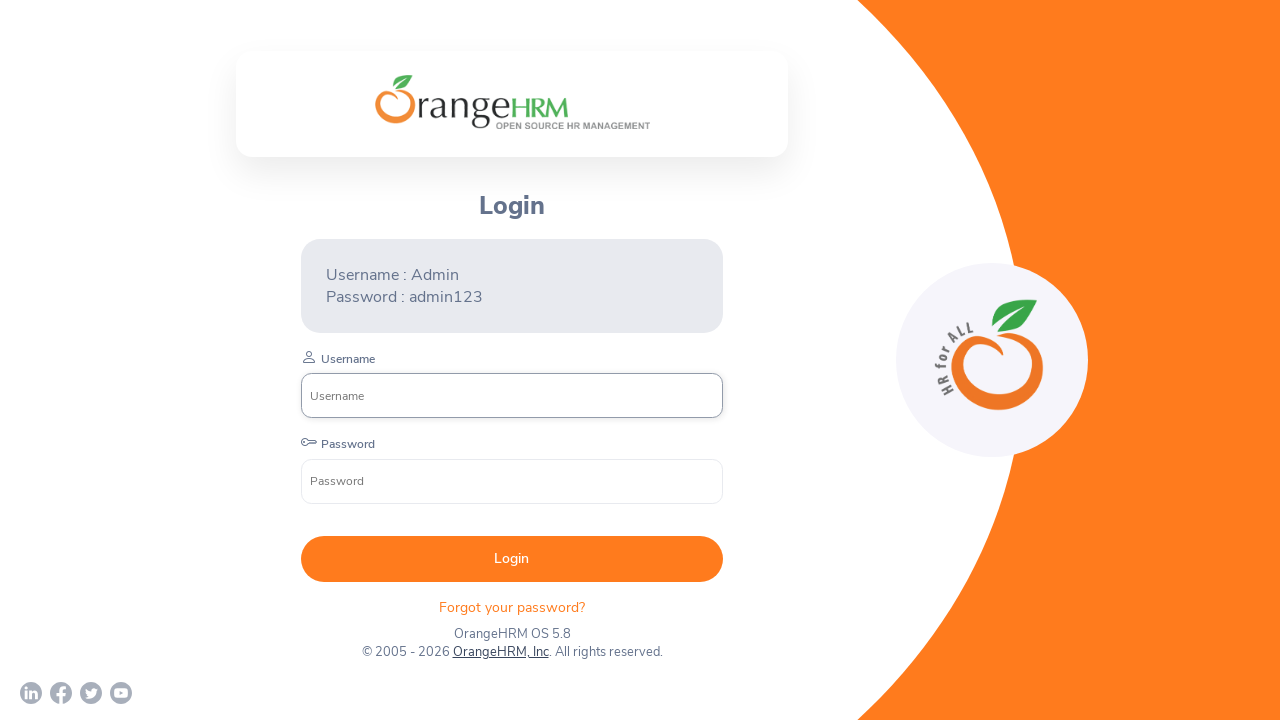